Tests JavaScript confirm dialog by clicking confirm button and dismissing, then verifying the result shows false

Starting URL: https://testpages.eviltester.com/styled/alerts/alert-test.html

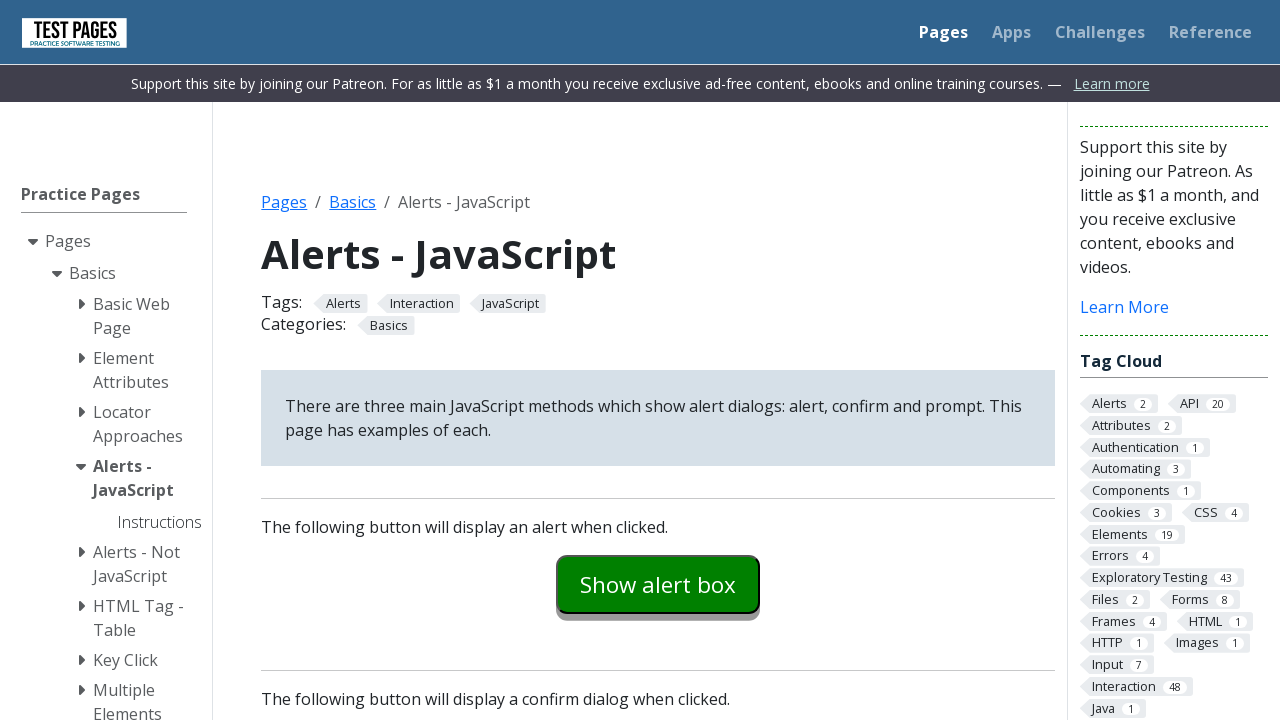

Set up dialog handler to dismiss confirm dialog
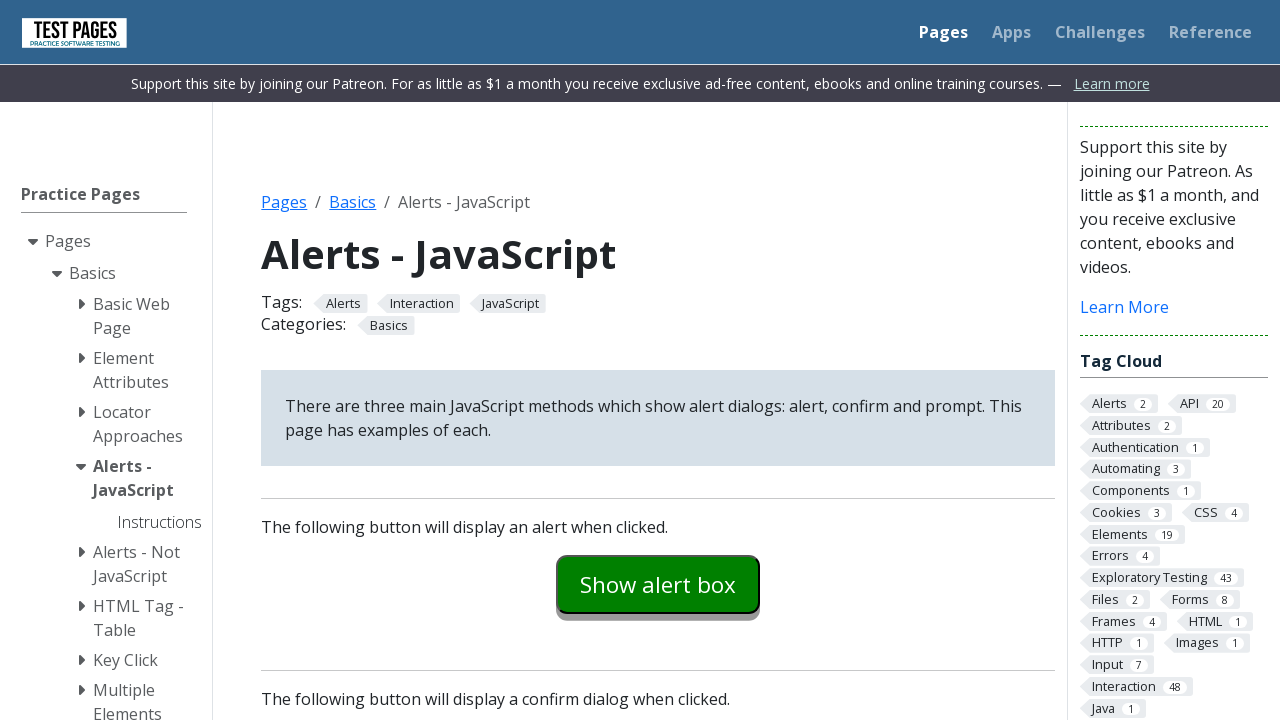

Clicked confirm button to trigger dialog at (658, 360) on #confirmexample
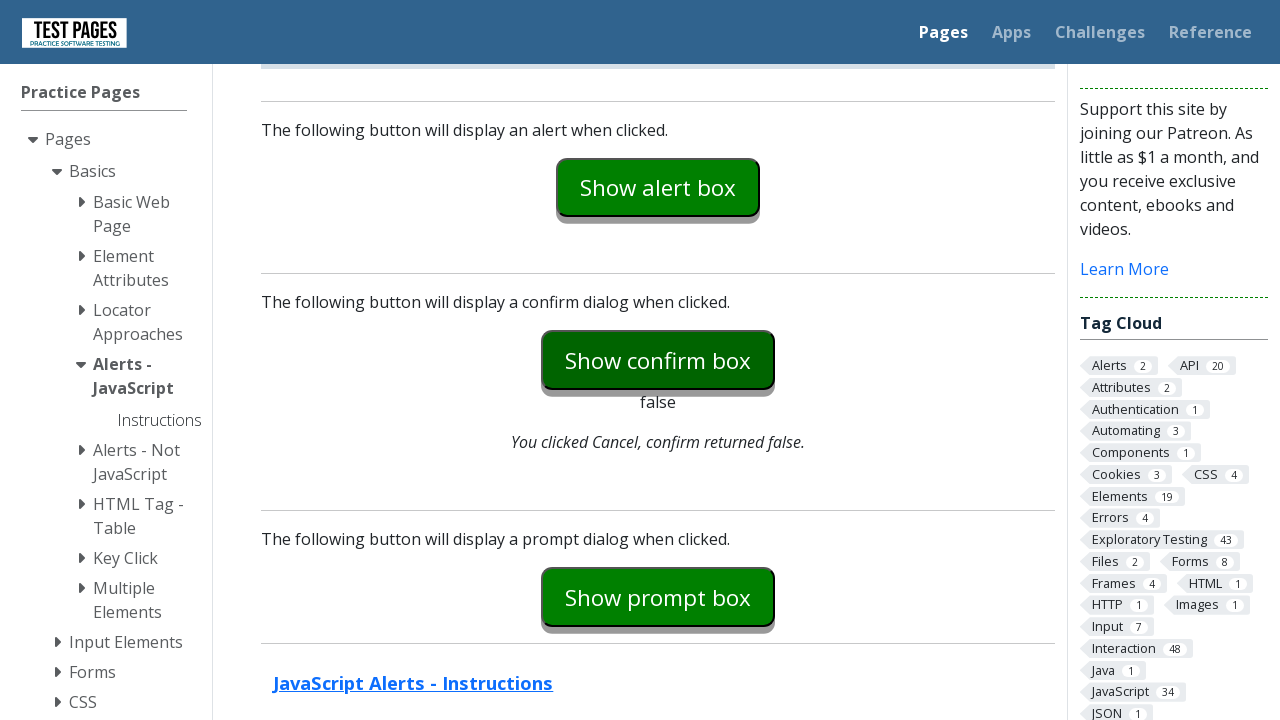

Confirm result value appeared on page
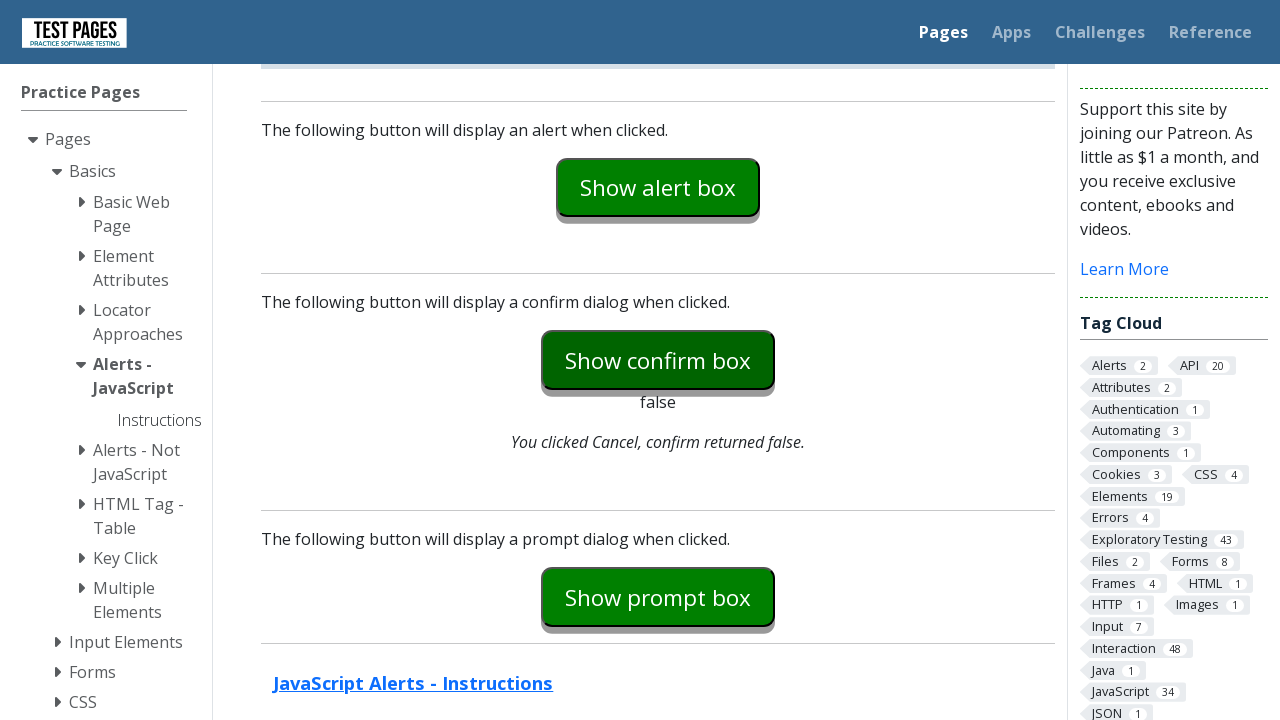

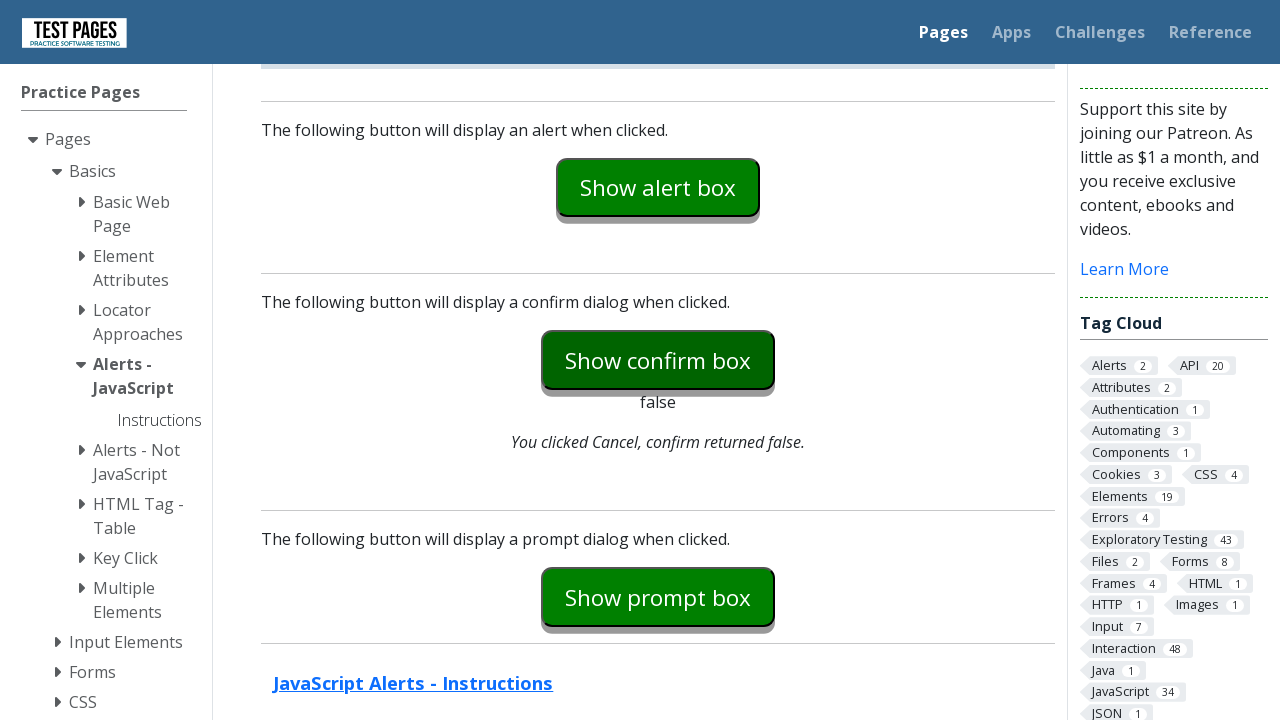